Tests handling of web tables by scrolling to the table section, waiting for table rows to load, and extracting text content from table headers and cells.

Starting URL: https://testautomationpractice.blogspot.com/

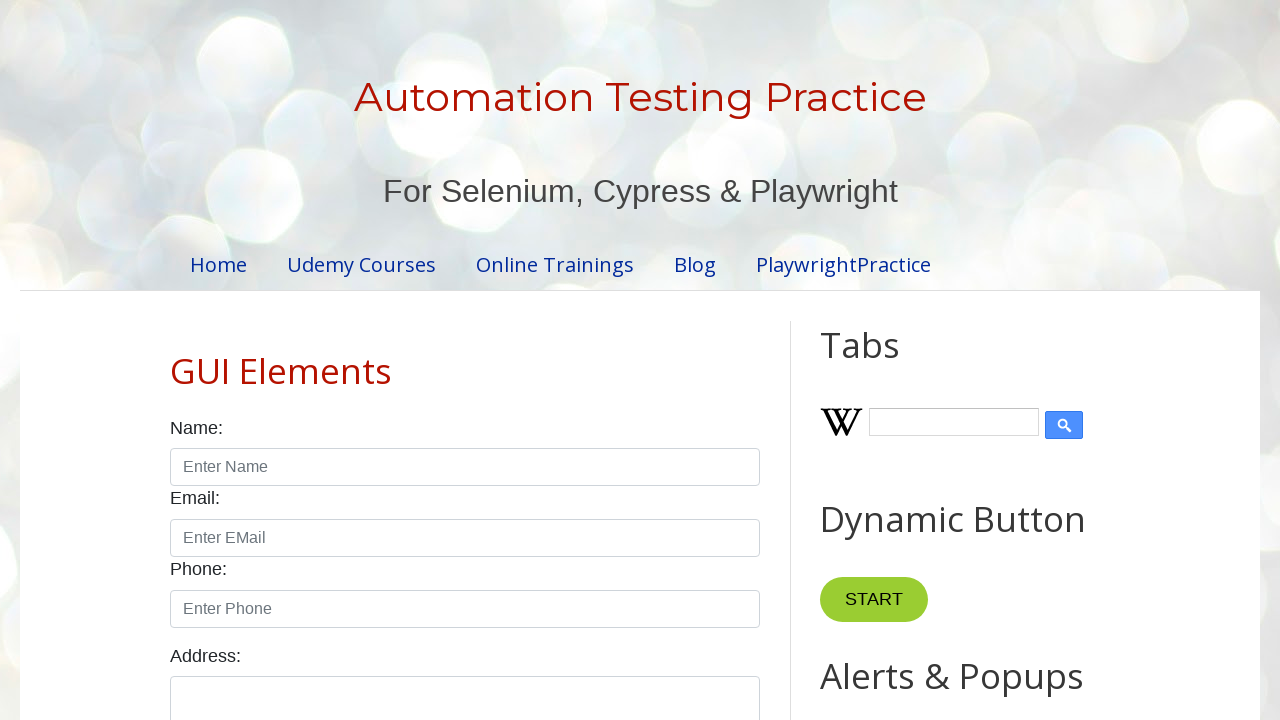

Scrolled down 700px to make table visible
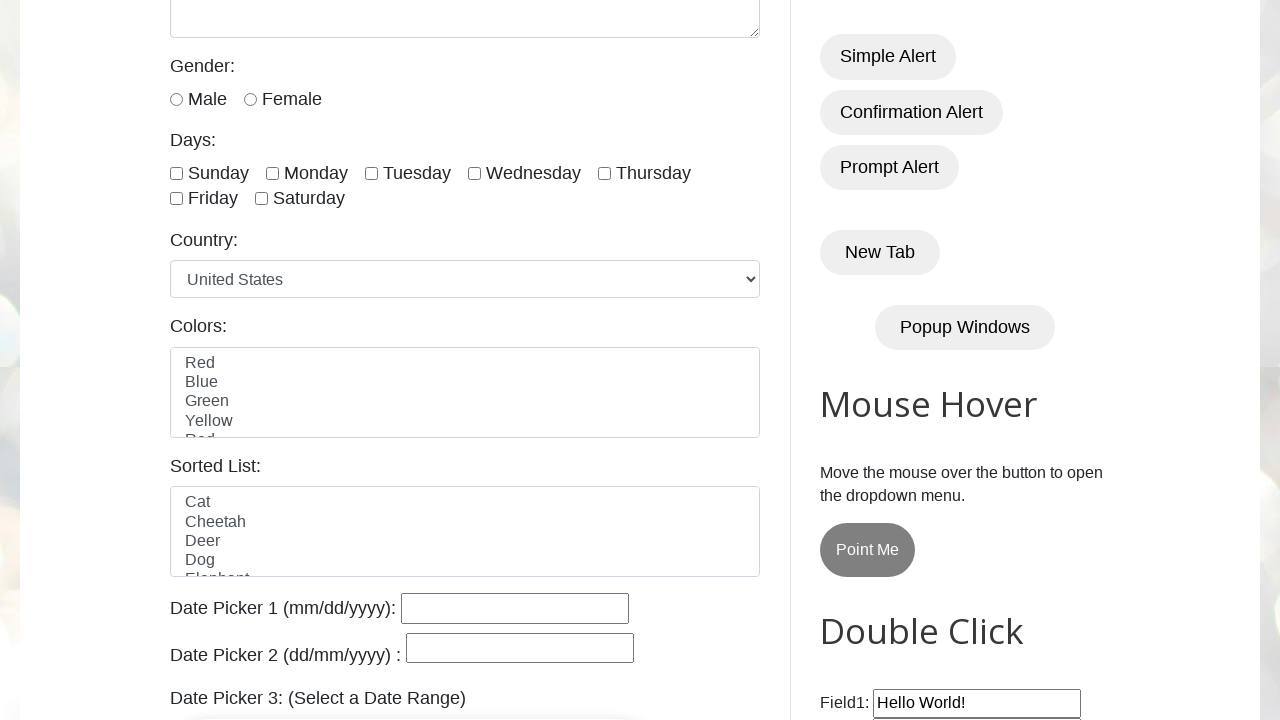

Waited for table rows to load
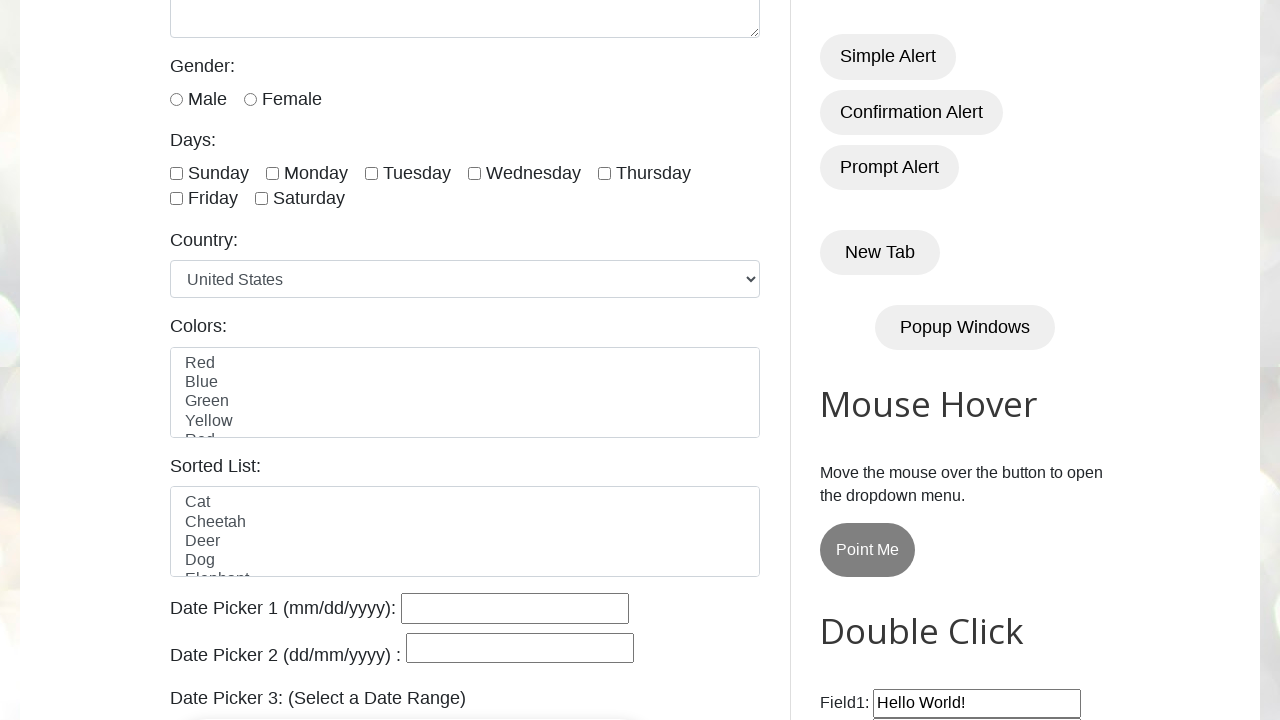

Located first table row
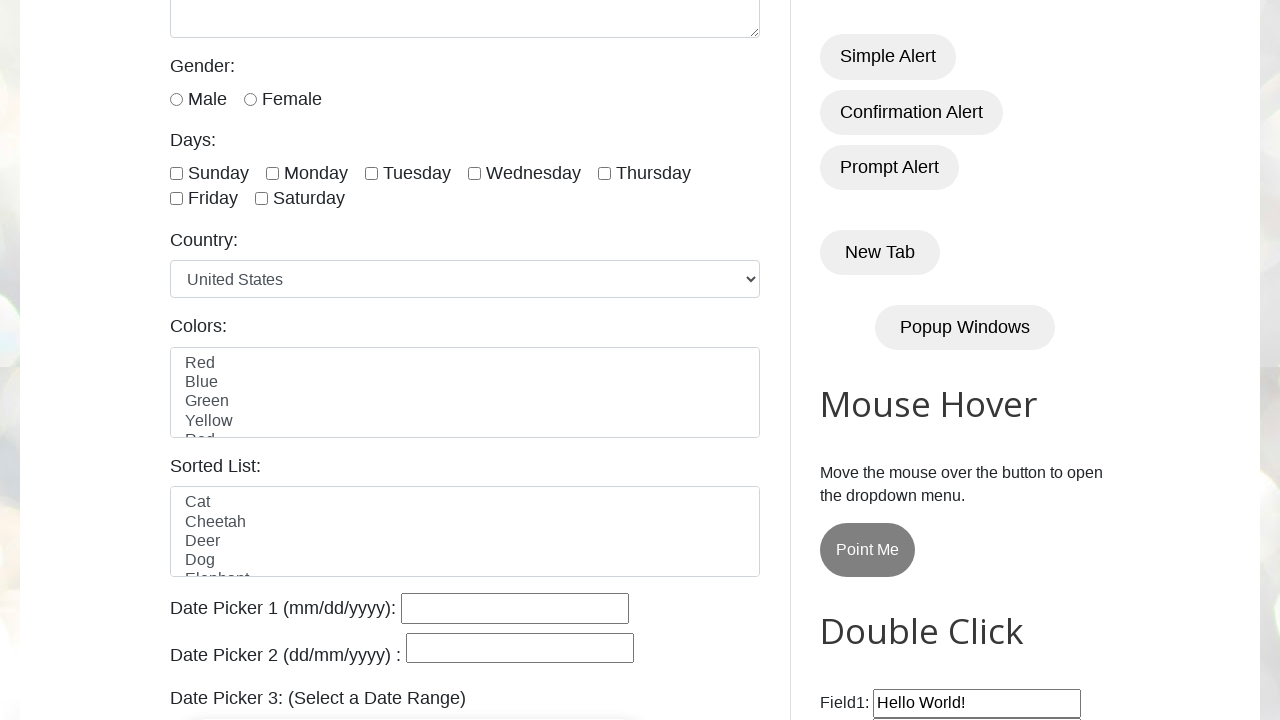

Extracted text contents from table headers
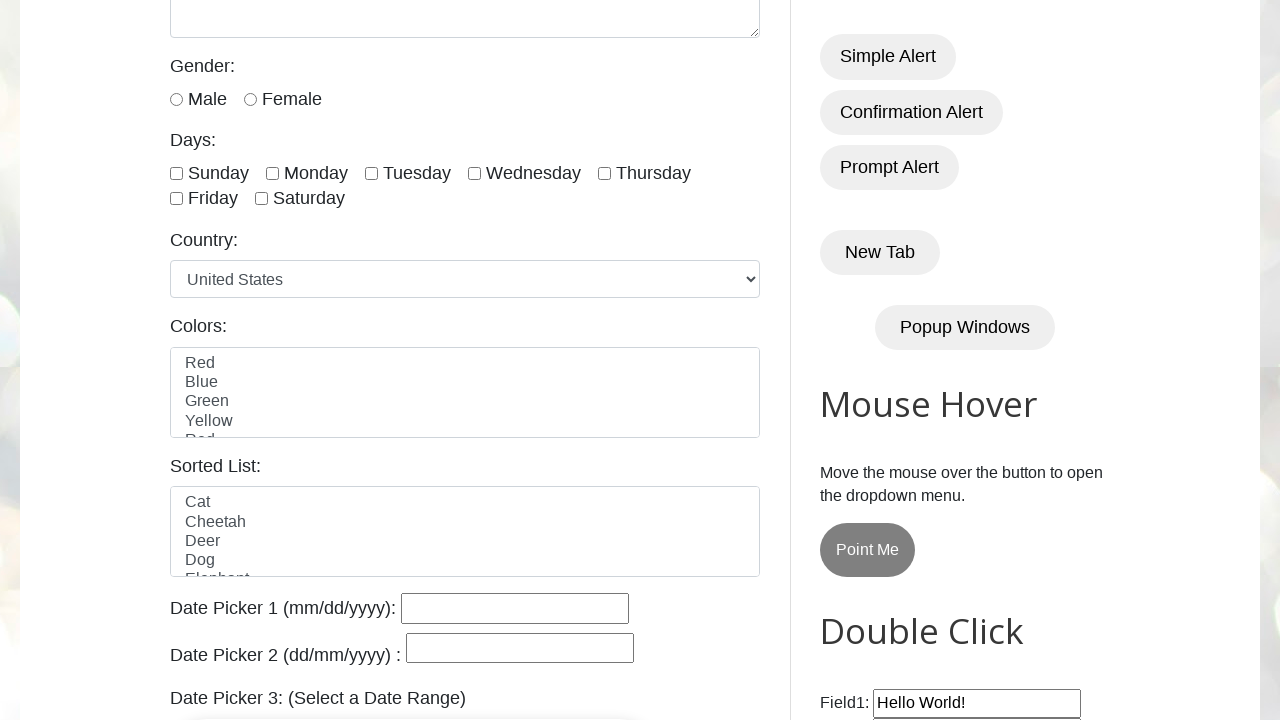

Located second table row
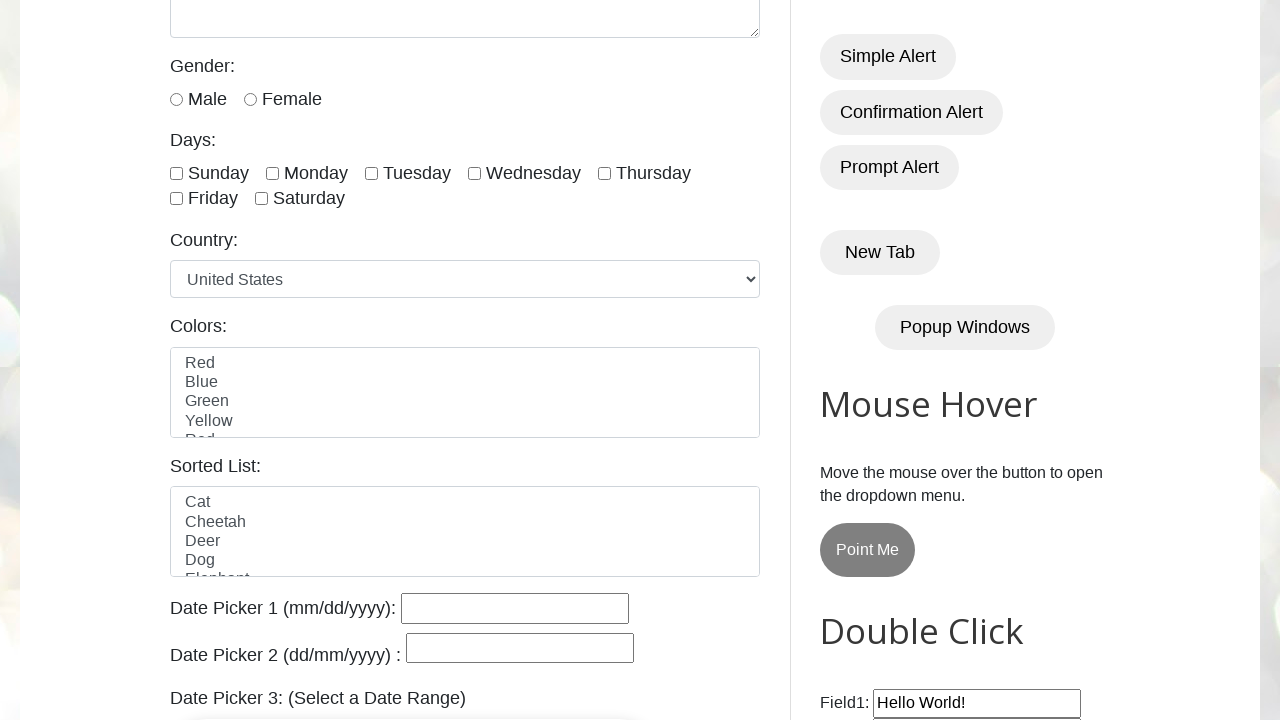

Extracted text content from first cell of second row
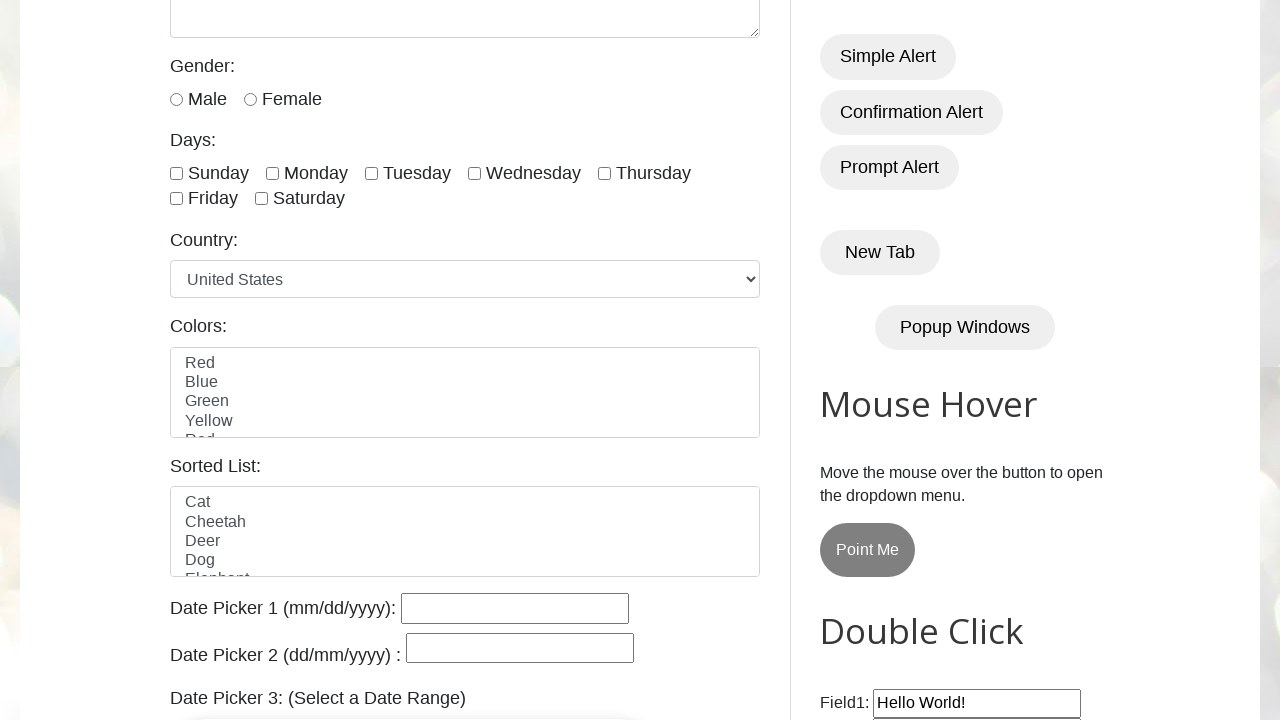

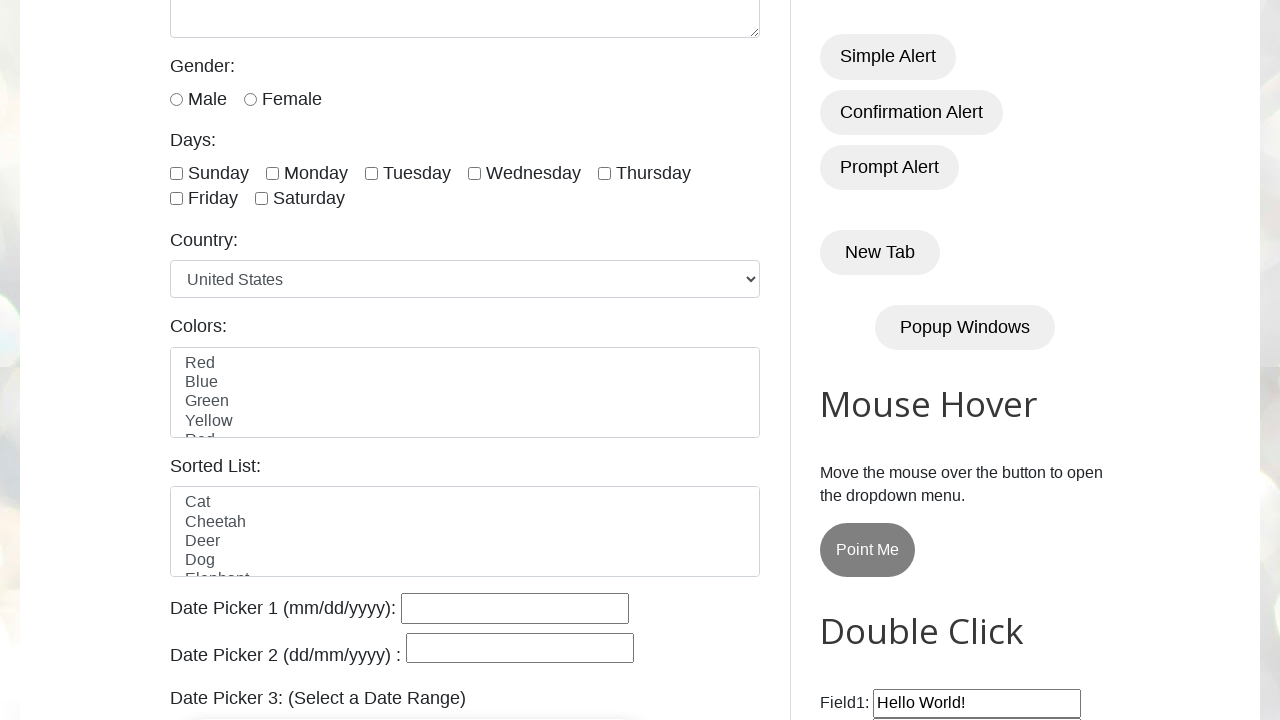